Navigates to a test automation practice page and interacts with a dropdown select element to verify all available options

Starting URL: https://testautomationpractice.blogspot.com/

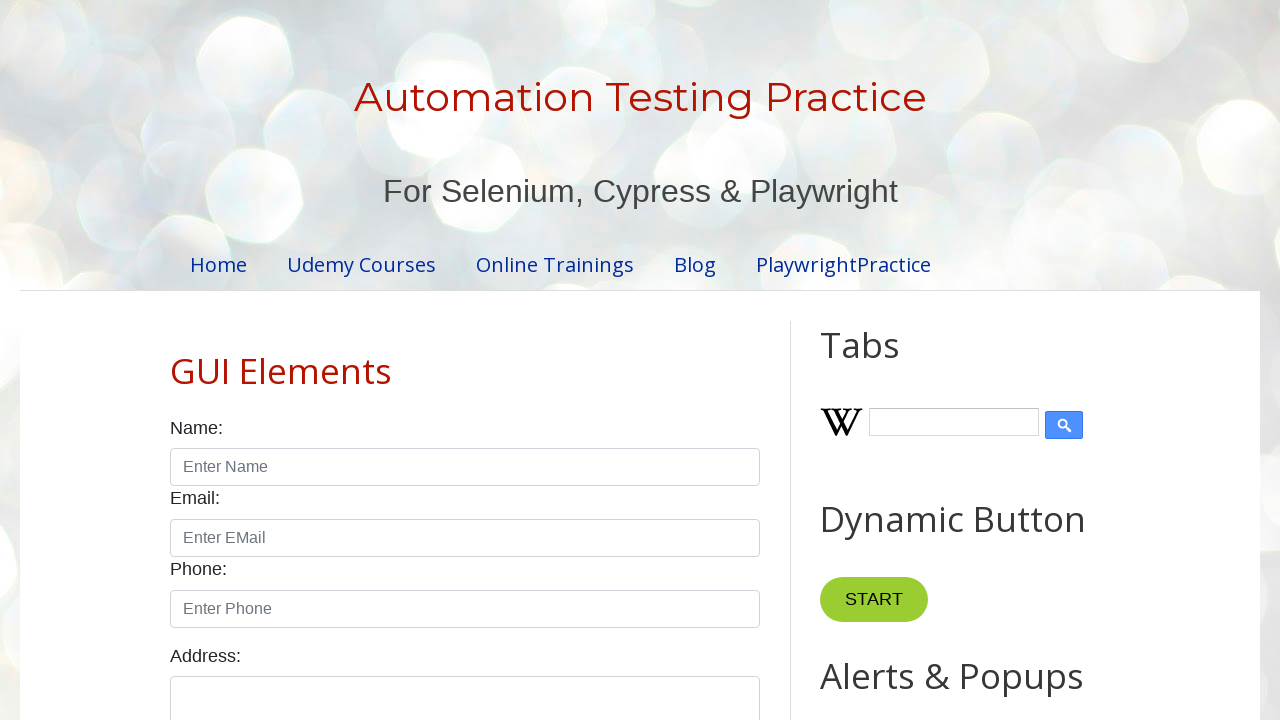

Navigated to test automation practice page
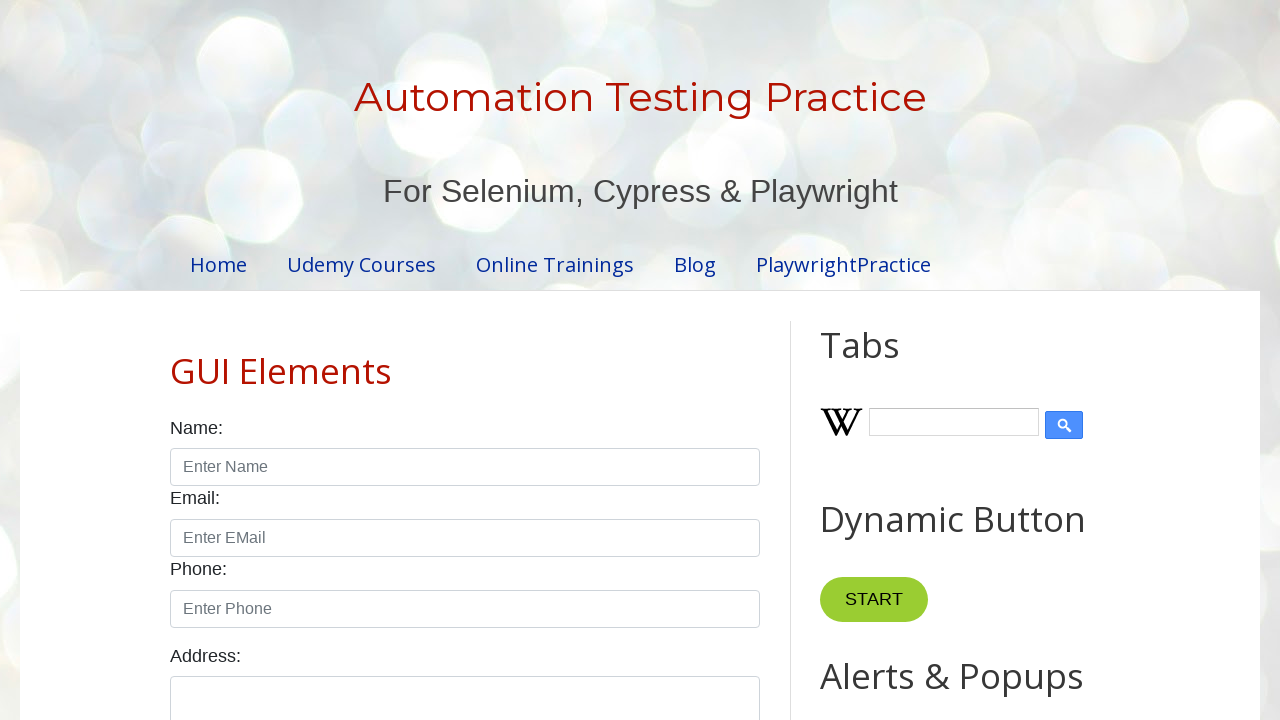

Animals dropdown element is present
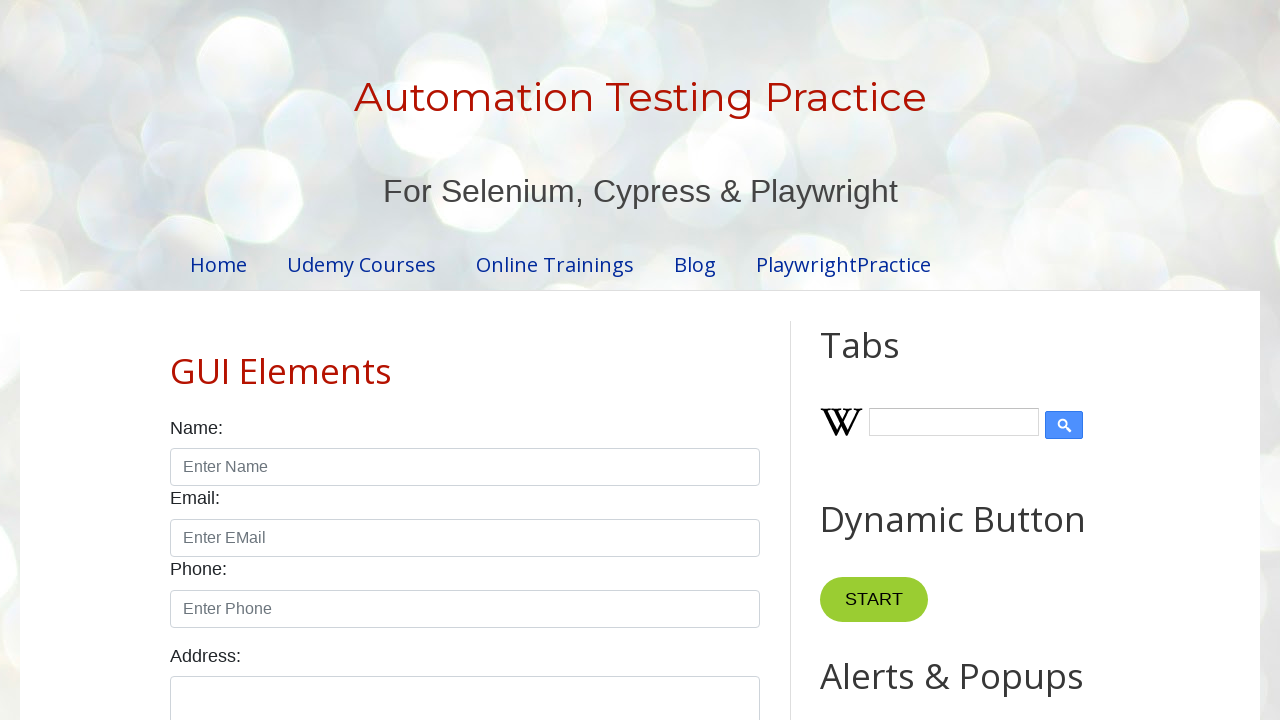

Retrieved all options from animals dropdown - found 10 options
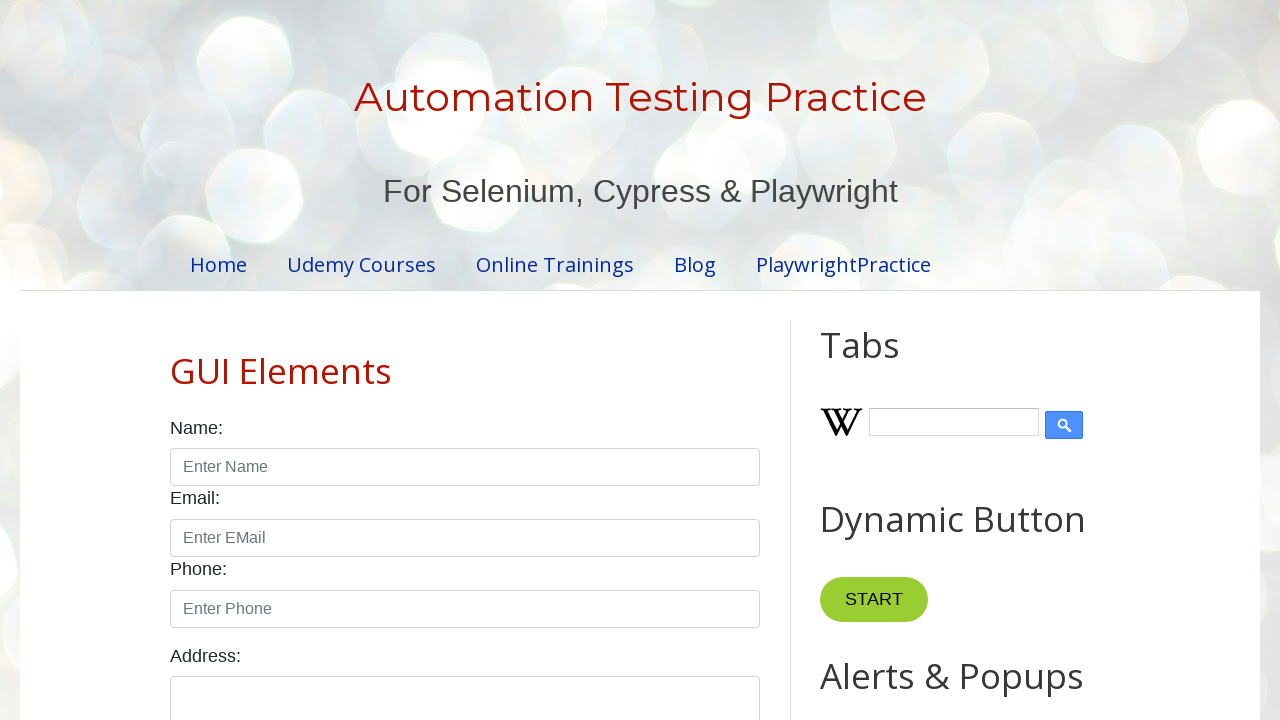

Verified that dropdown contains at least one option
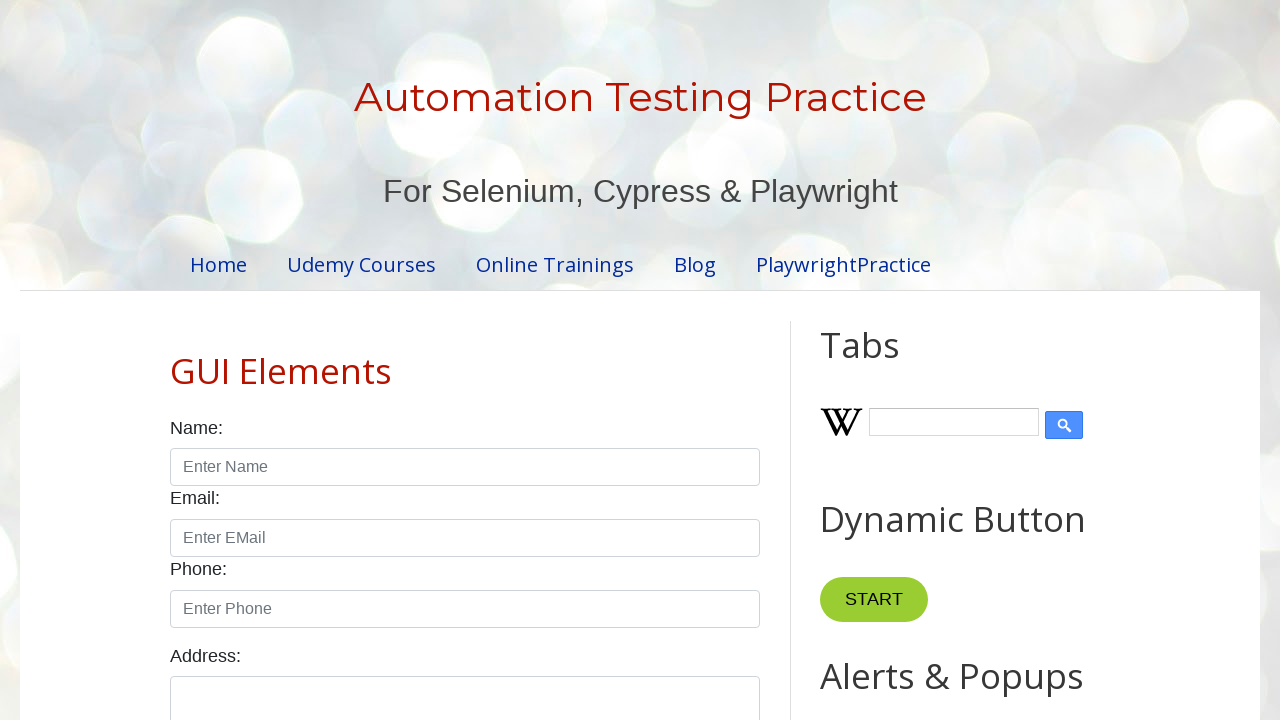

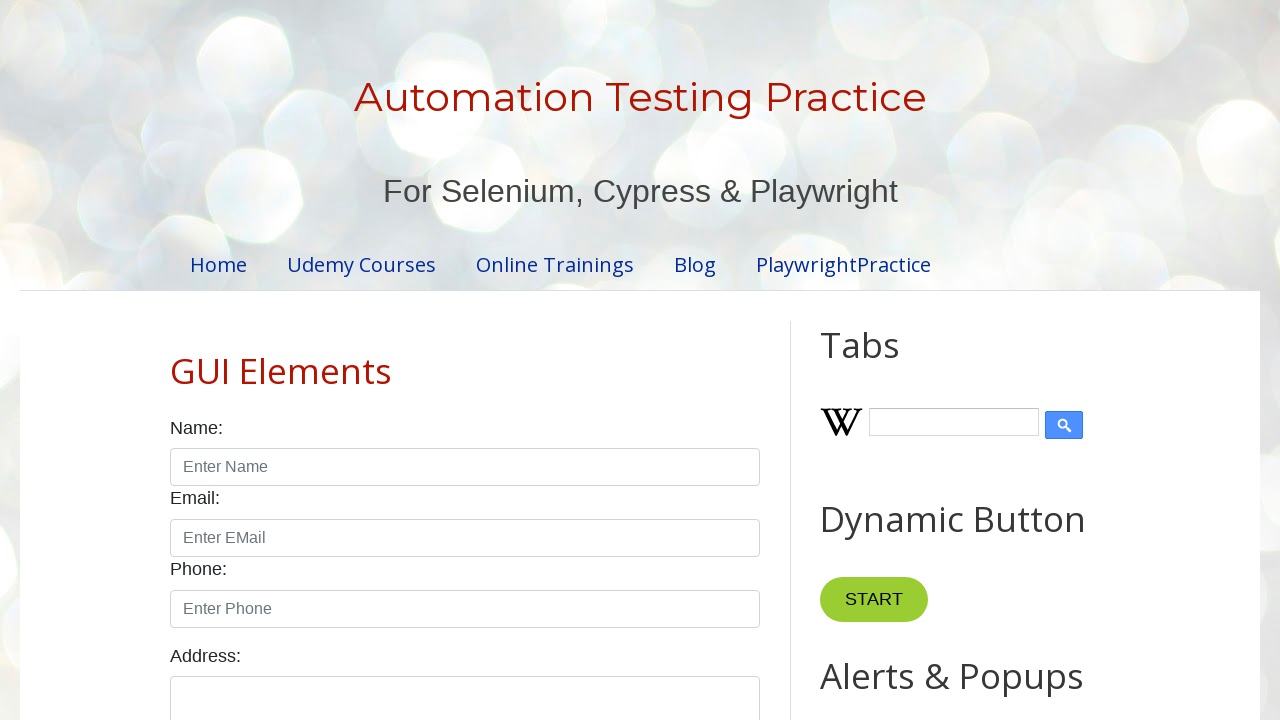